Tests a text box form on DemoQA by filling in full name, email, current address, and permanent address fields, then submitting the form and verifying the output displays the entered values.

Starting URL: https://demoqa.com/text-box

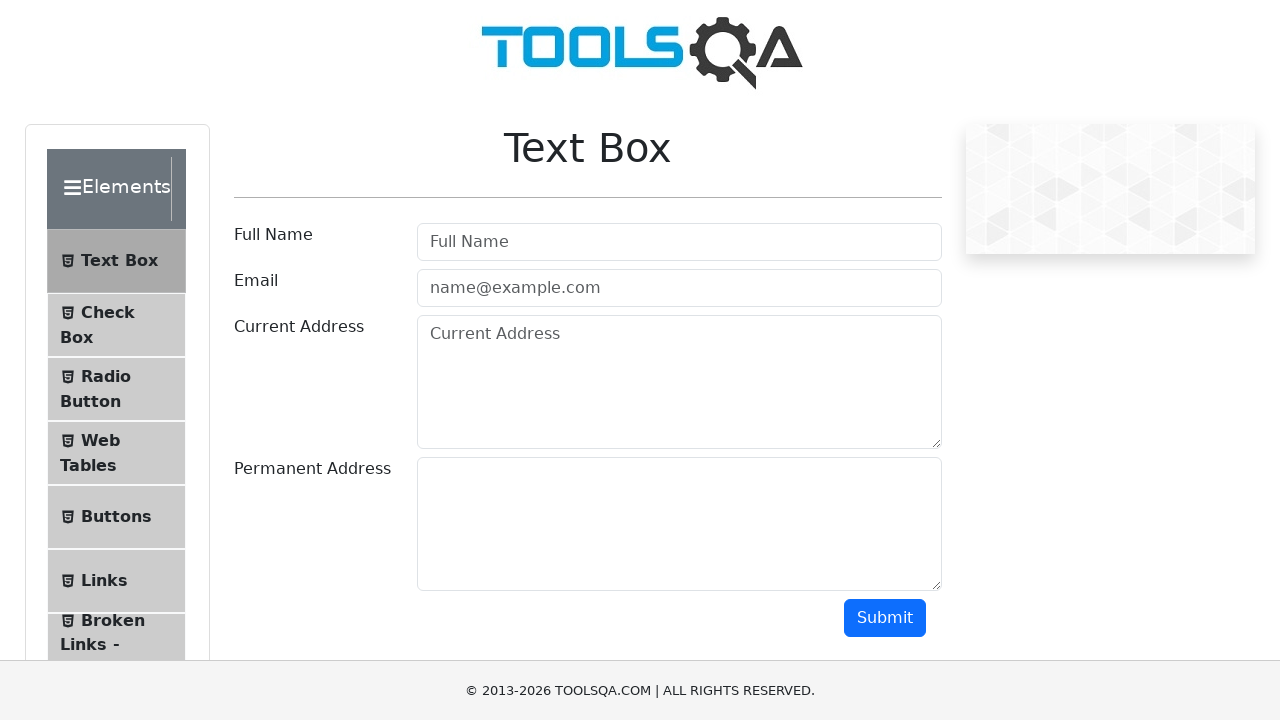

Filled Full Name field with 'ITBootcamp' on #userName
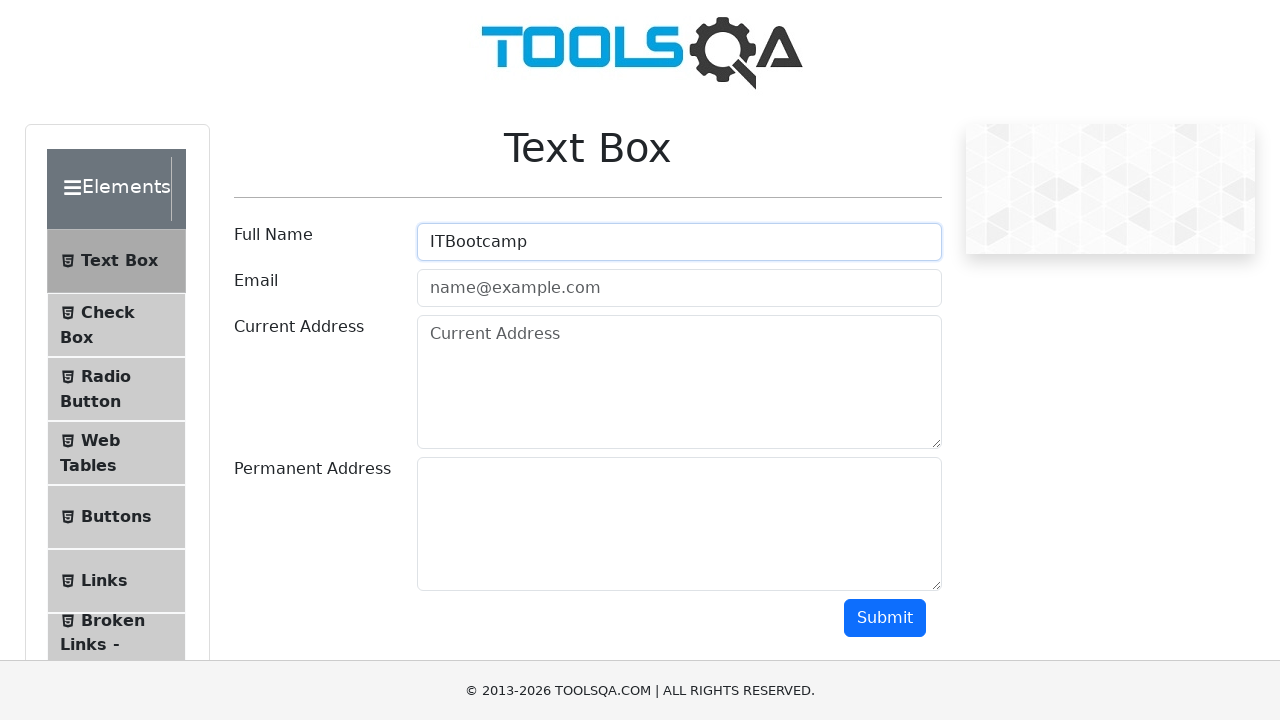

Filled Email field with 'qa@itbootcamp.com' on #userEmail
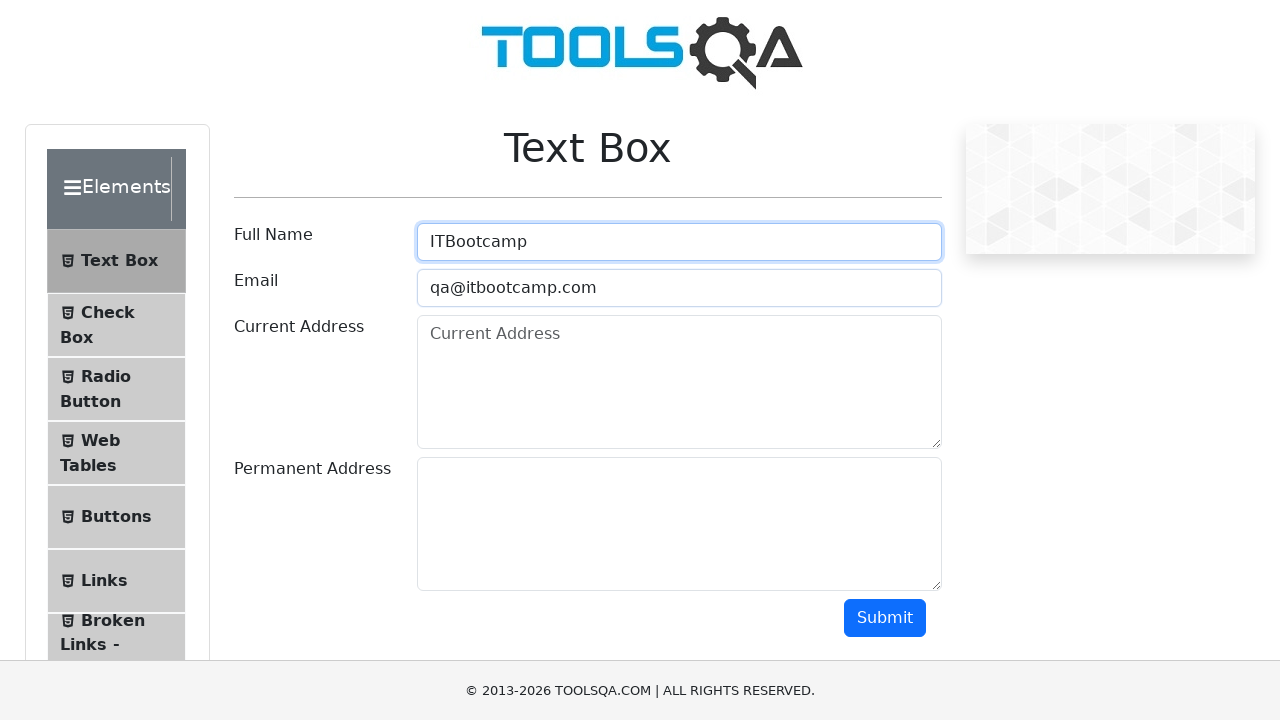

Filled Current Address field with 'online class' on #currentAddress
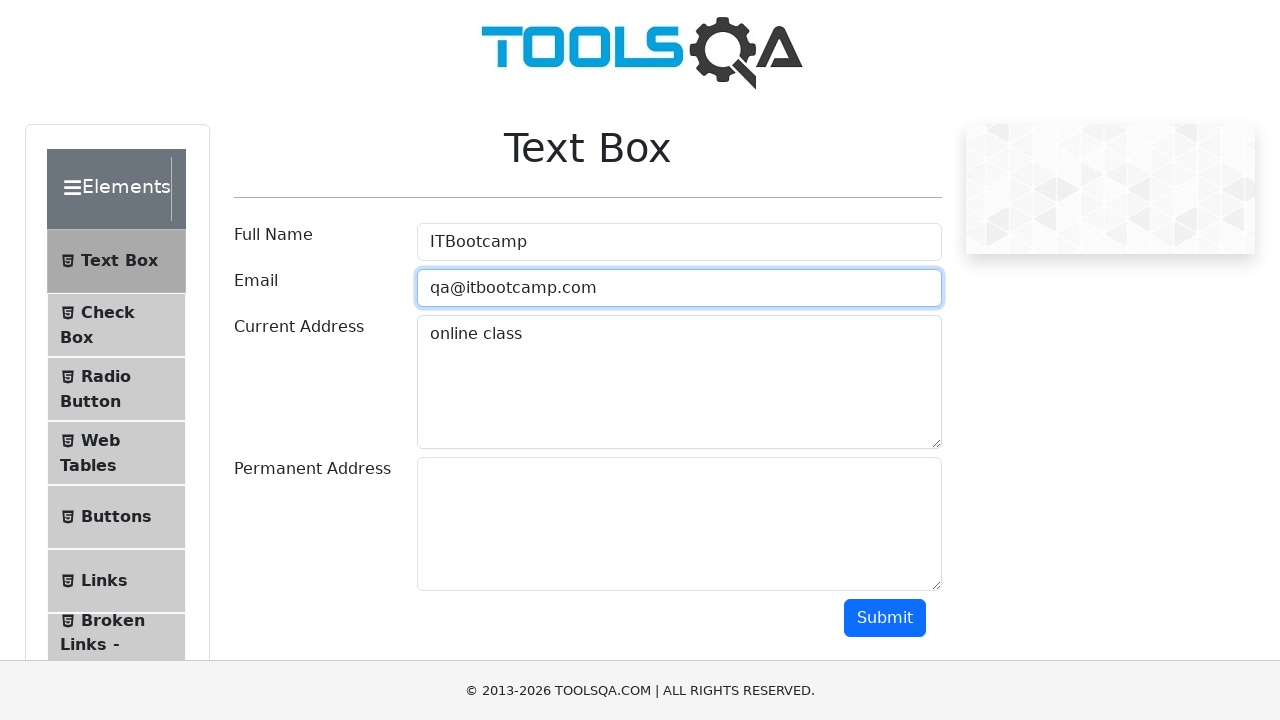

Filled Permanent Address field with 'live class' on #permanentAddress
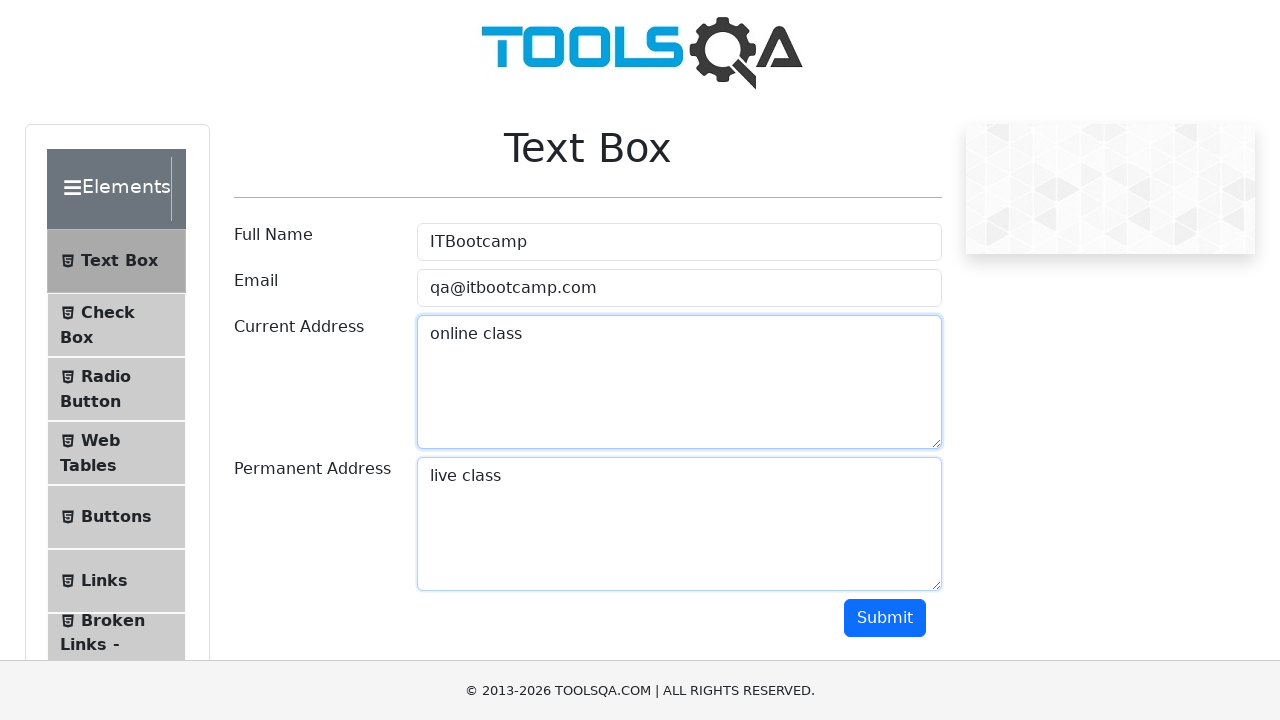

Clicked Submit button to submit the form at (885, 618) on #submit
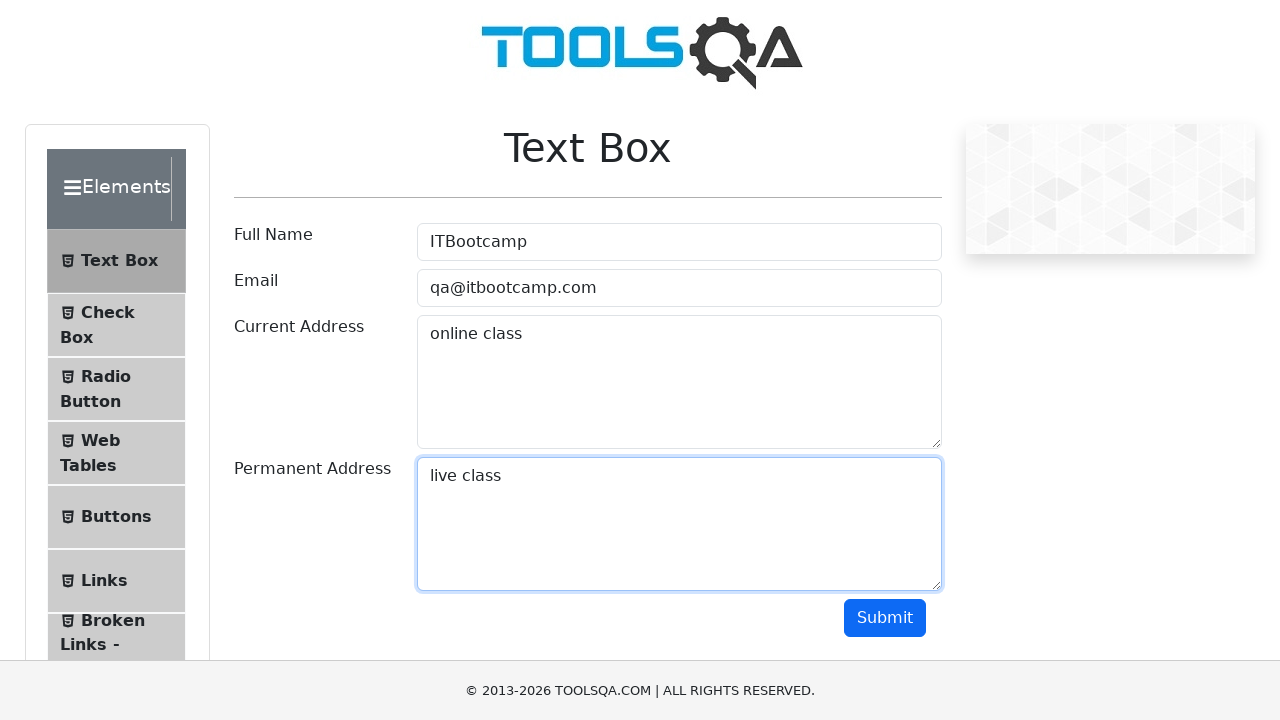

Output section appeared after form submission
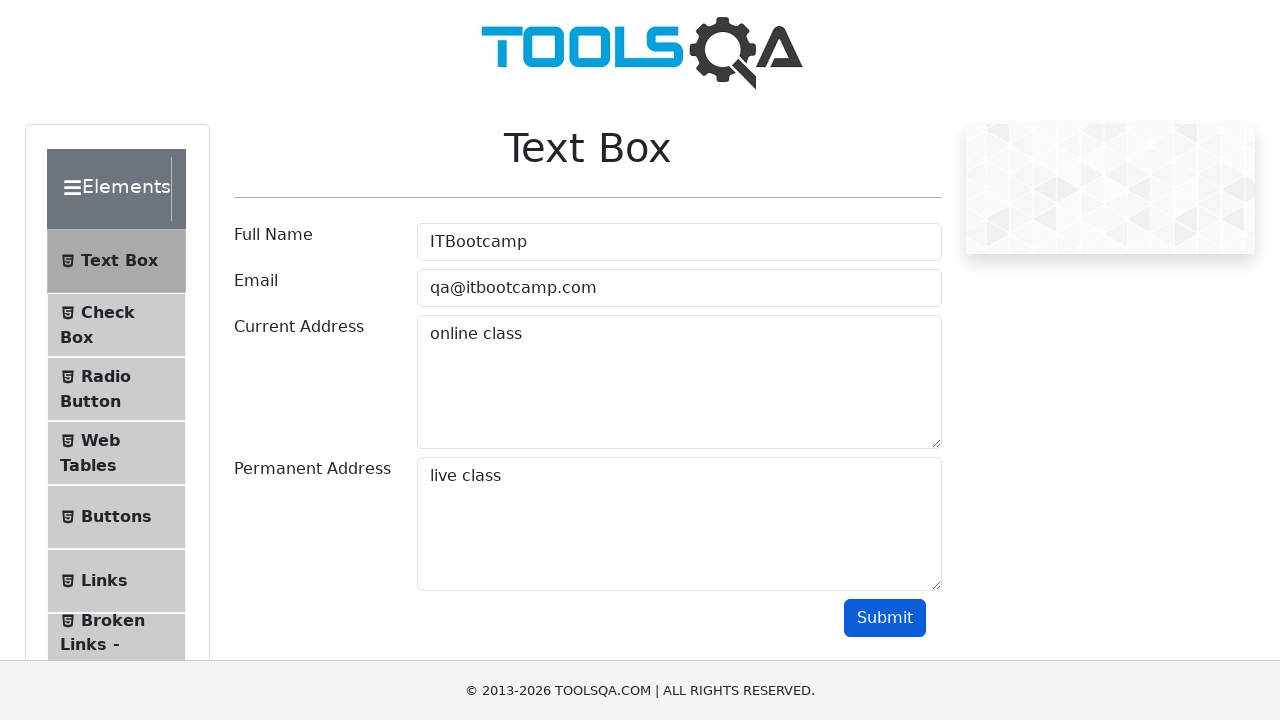

Name output field is visible
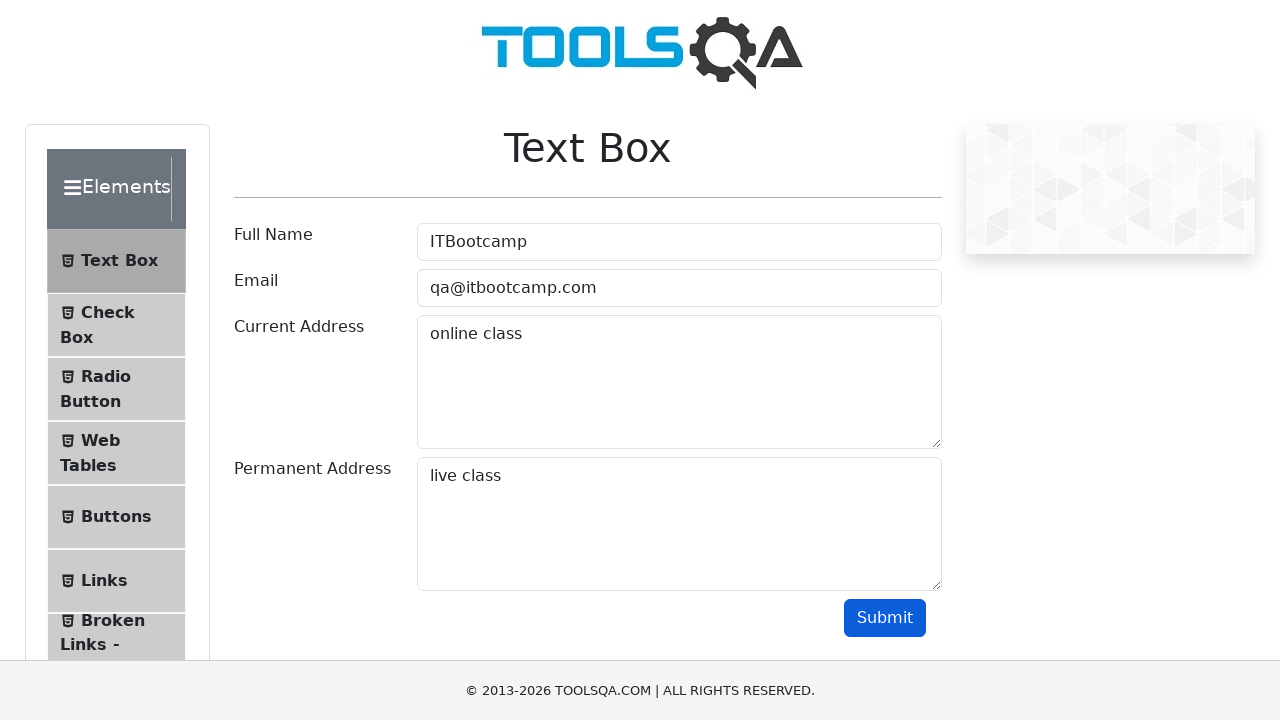

Email output field is visible
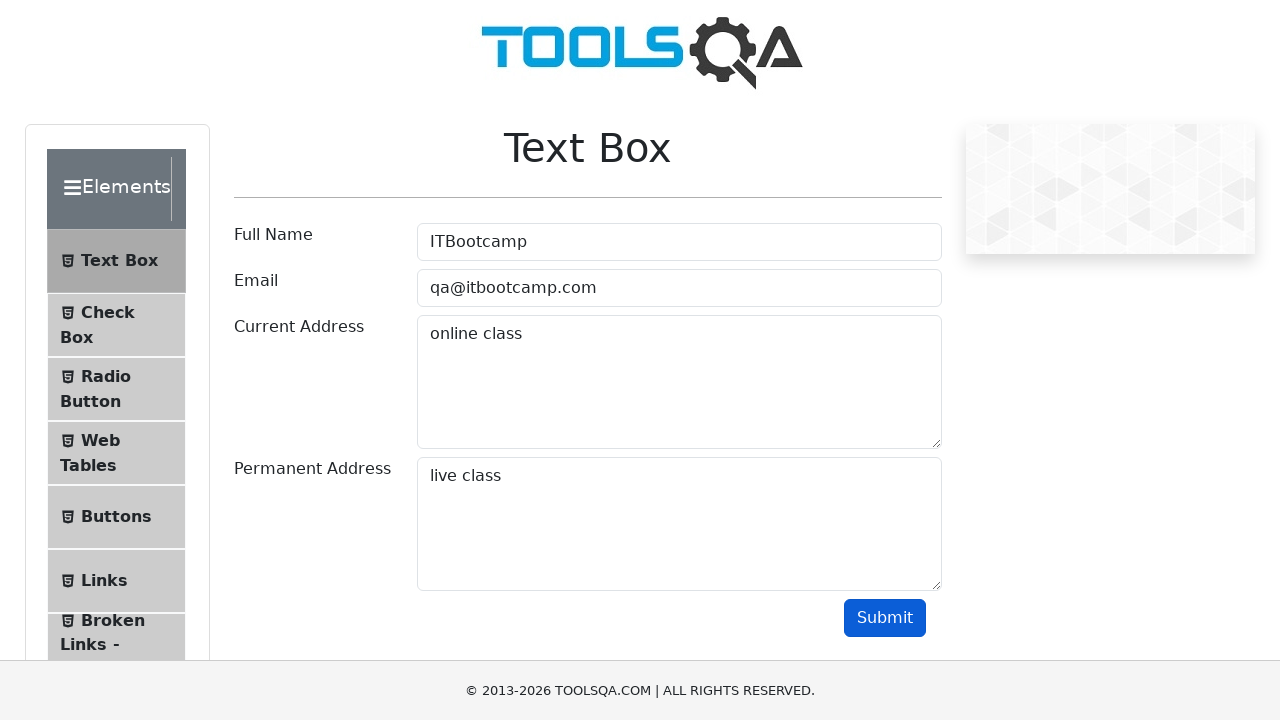

Current Address output field is visible
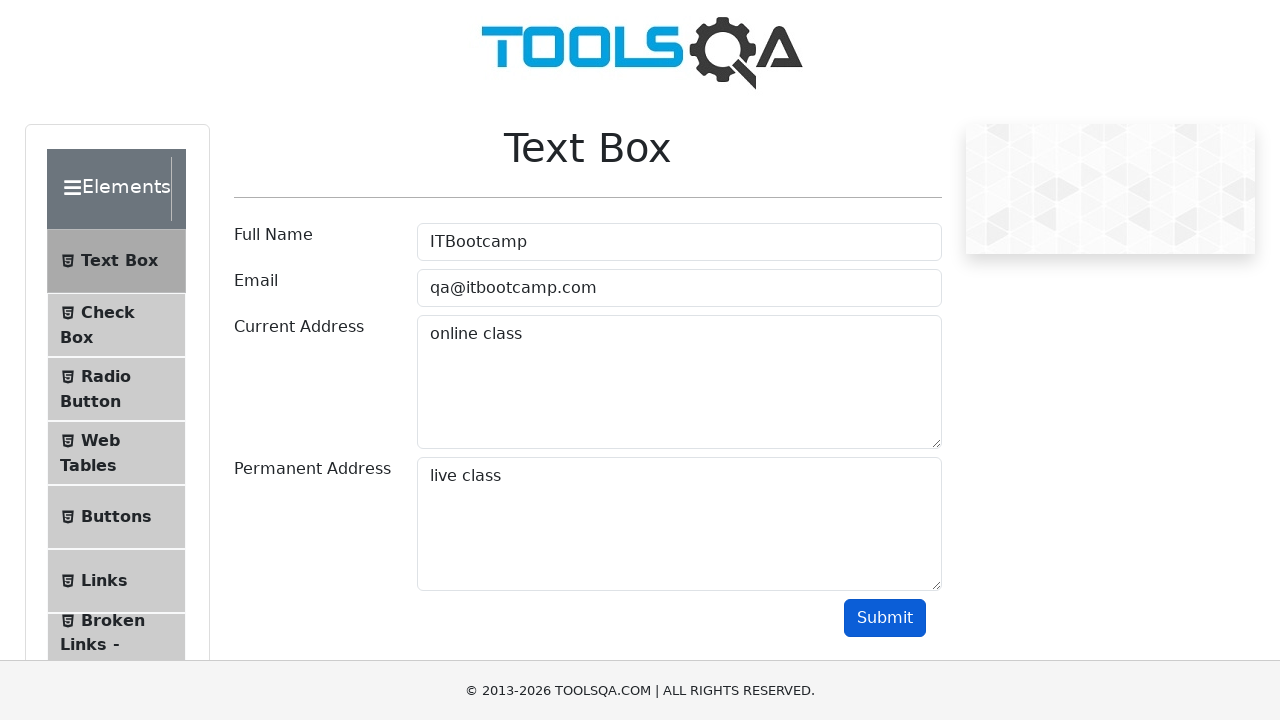

Permanent Address output field is visible
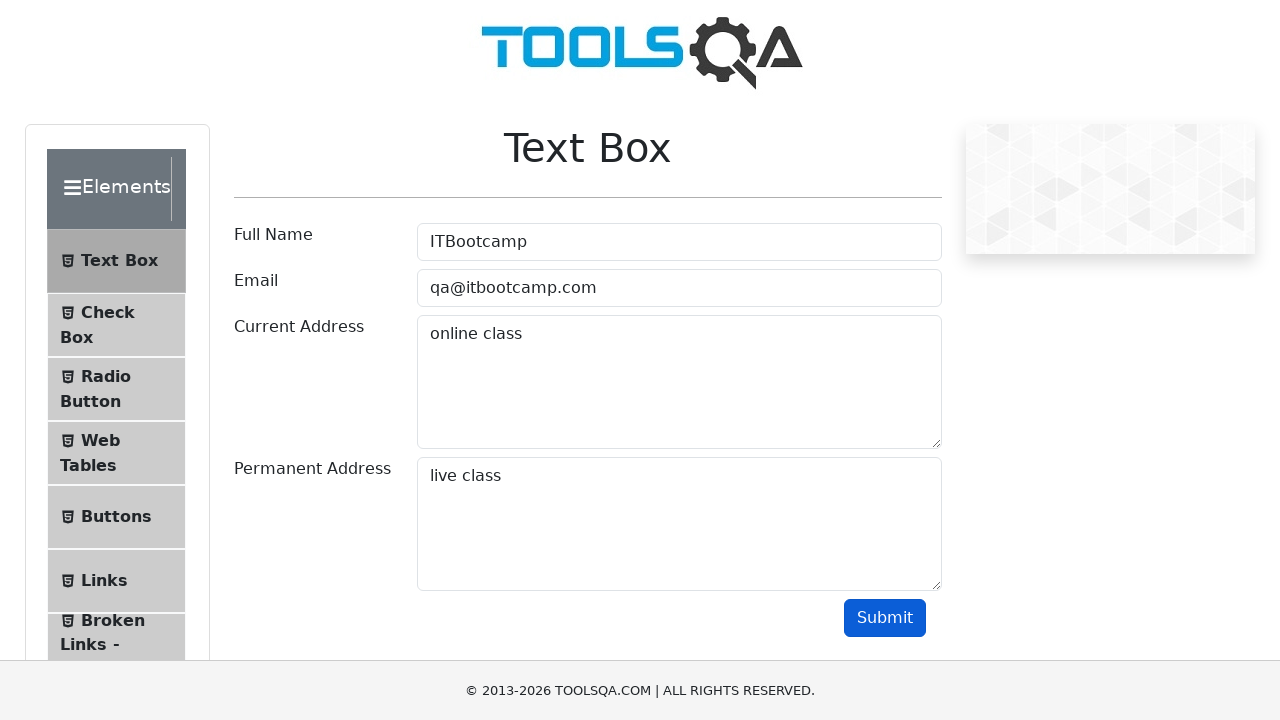

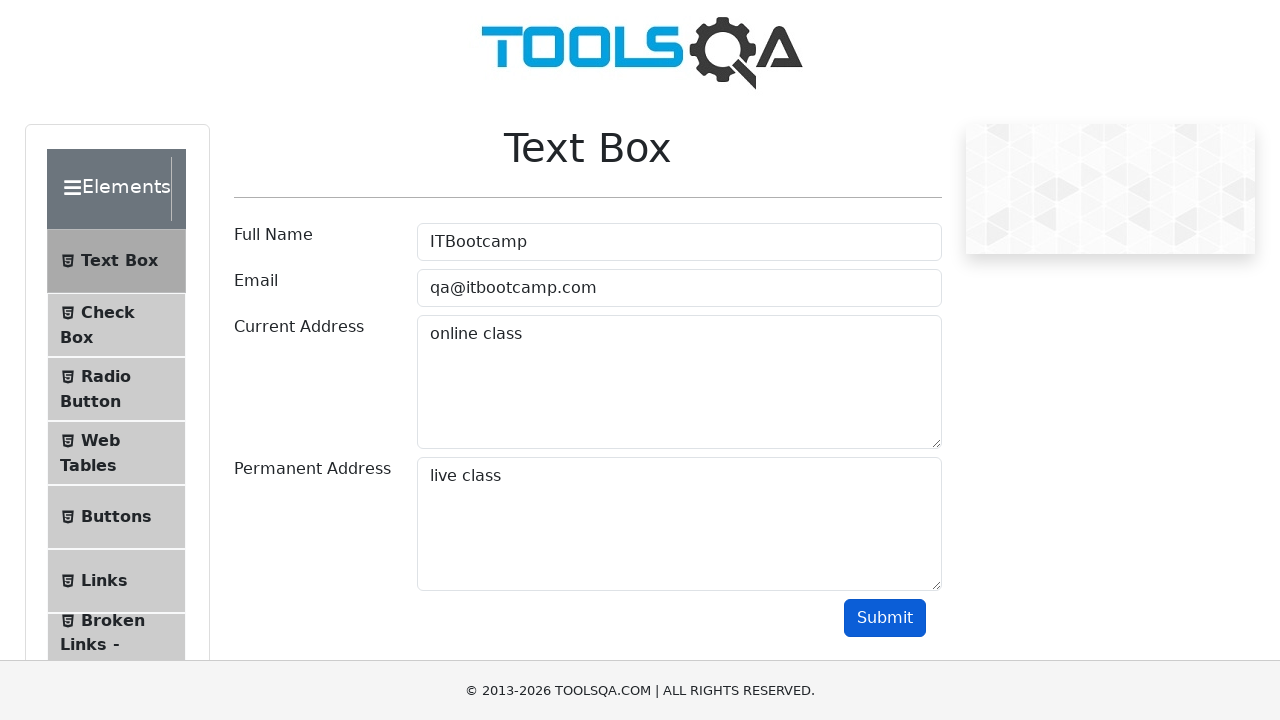